Tests drag and drop functionality on the jQuery UI demo site by navigating to the Draggable demo, switching to the iframe, and dragging an element by an offset of 100x100 pixels.

Starting URL: http://jqueryui.com/

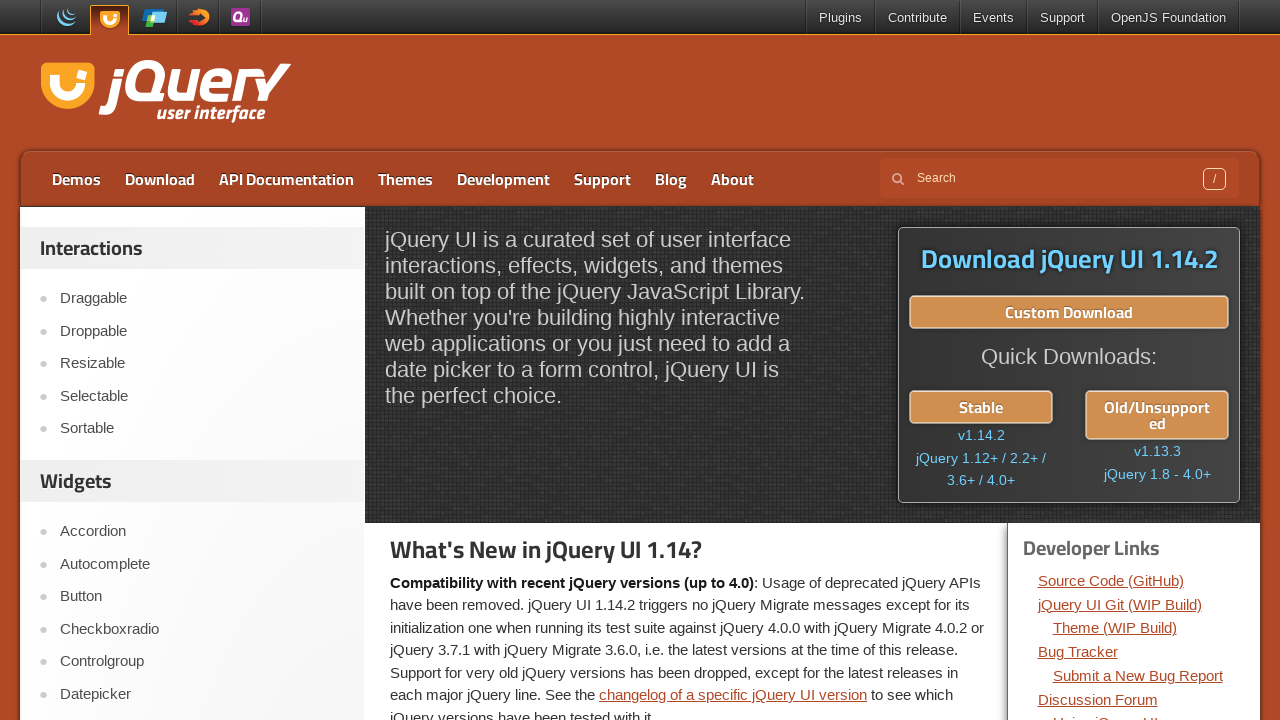

Clicked on Draggable link in navigation at (202, 299) on xpath=//a[contains(text(),'Draggable')]
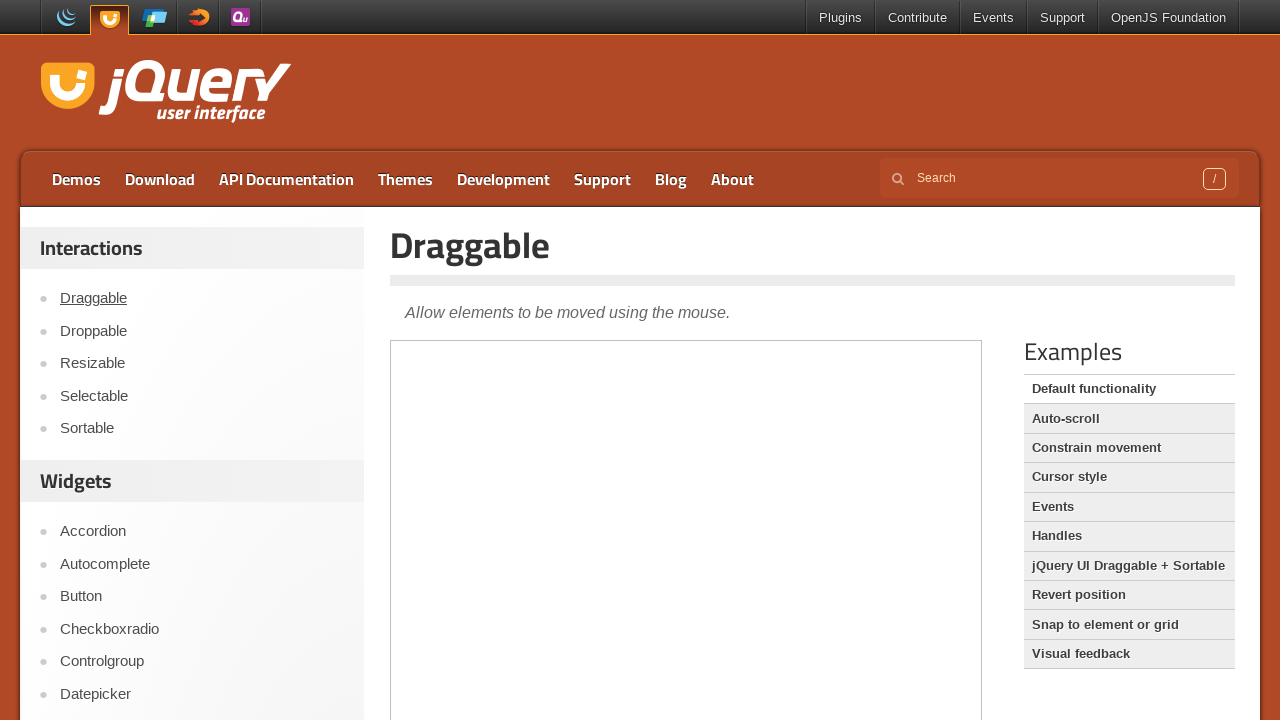

Located demo frame element
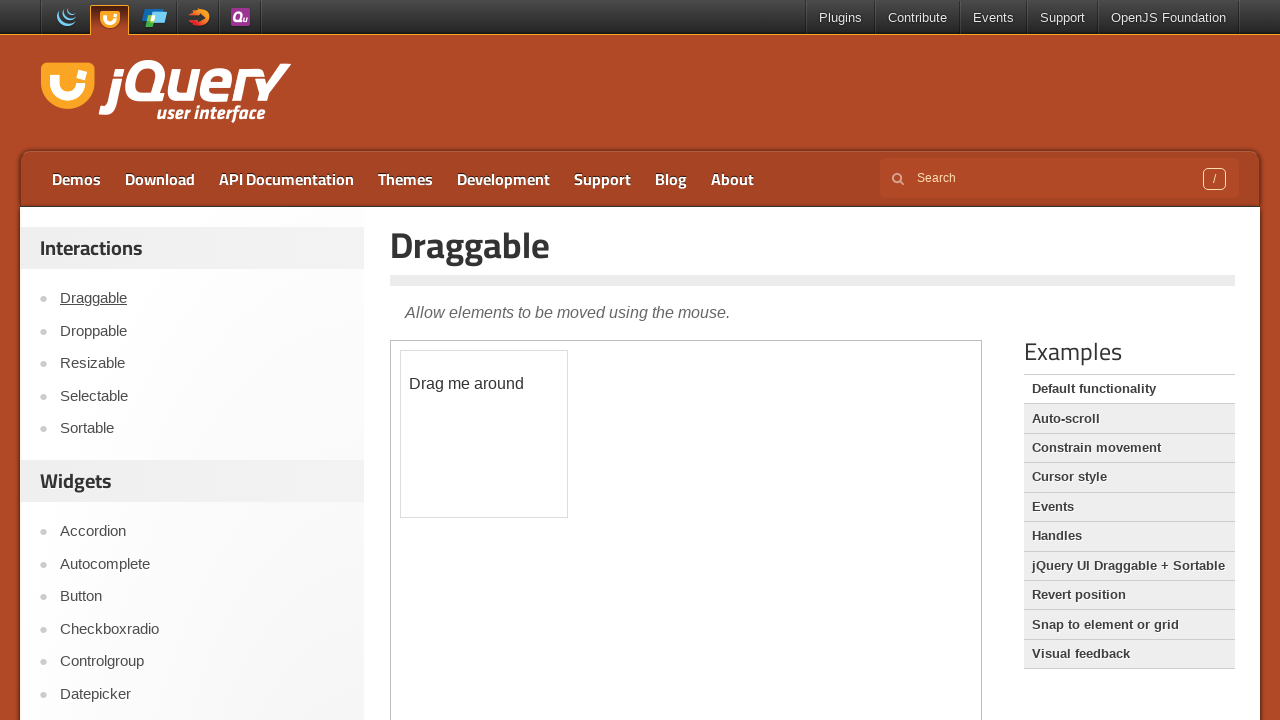

Located draggable element within iframe
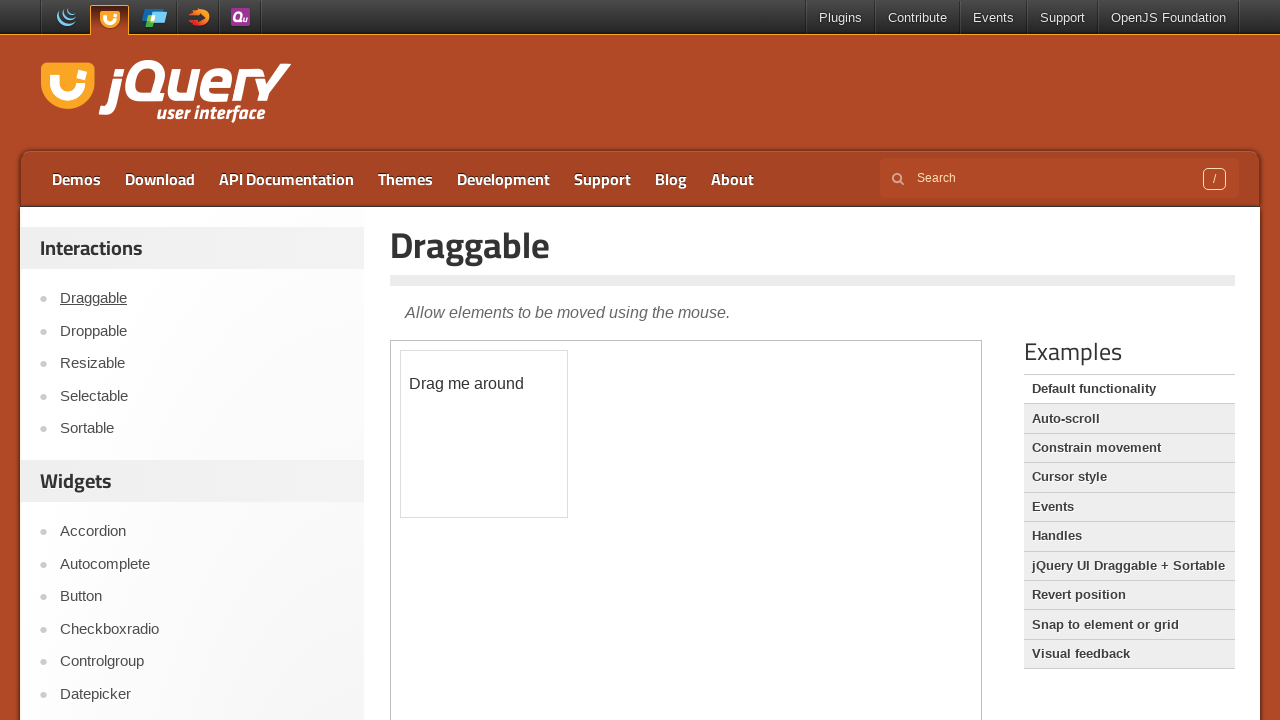

Draggable element became visible
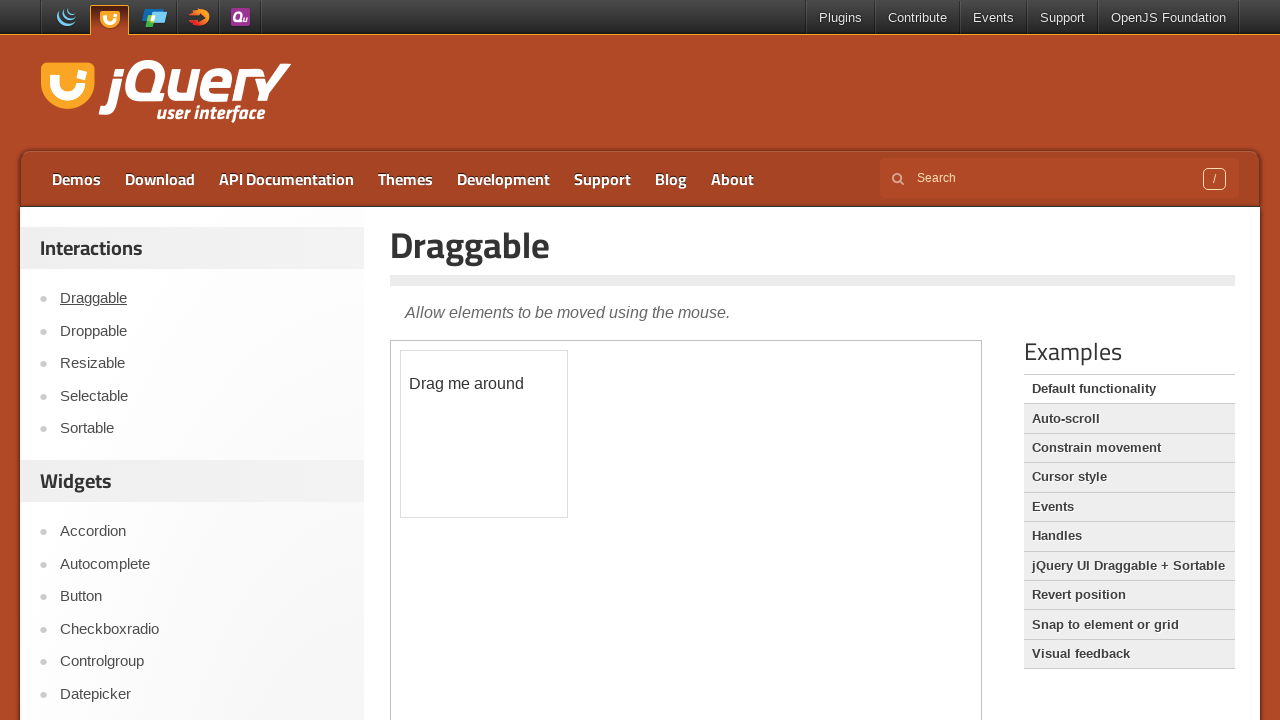

Retrieved bounding box of draggable element
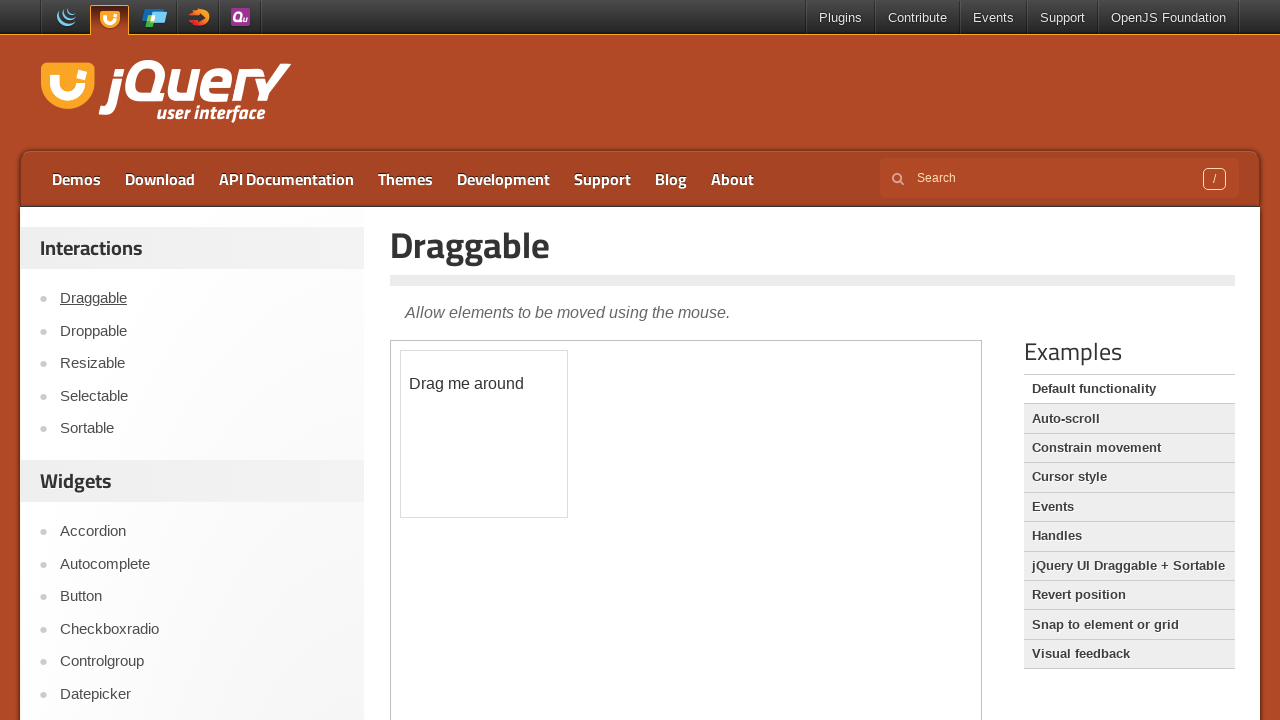

Moved mouse to center of draggable element at (484, 434)
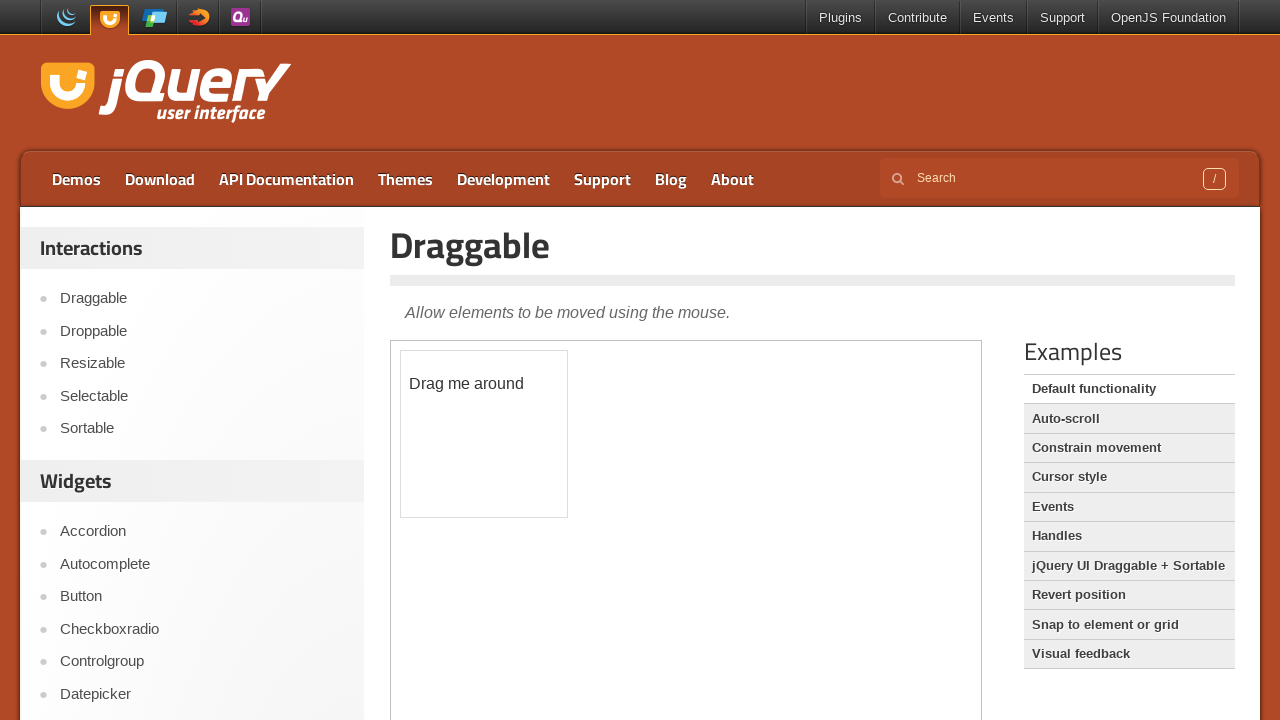

Pressed mouse button down on draggable element at (484, 434)
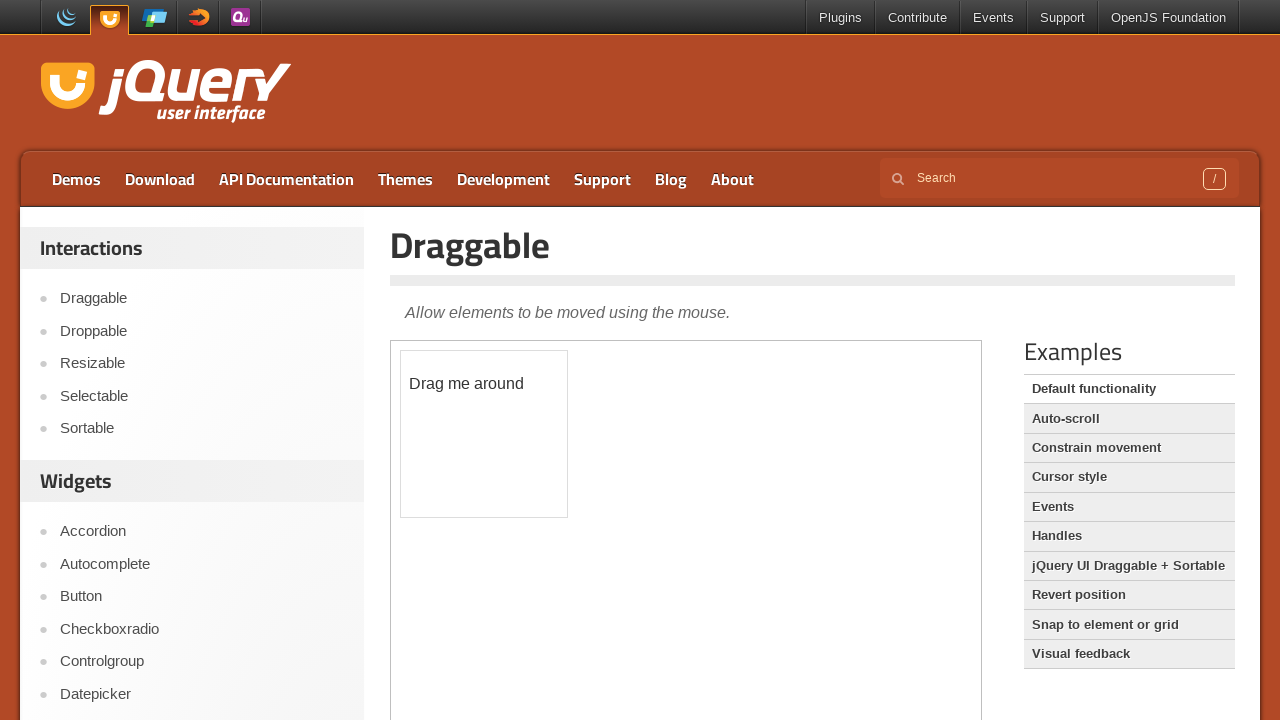

Dragged element by 100x100 pixels offset at (584, 534)
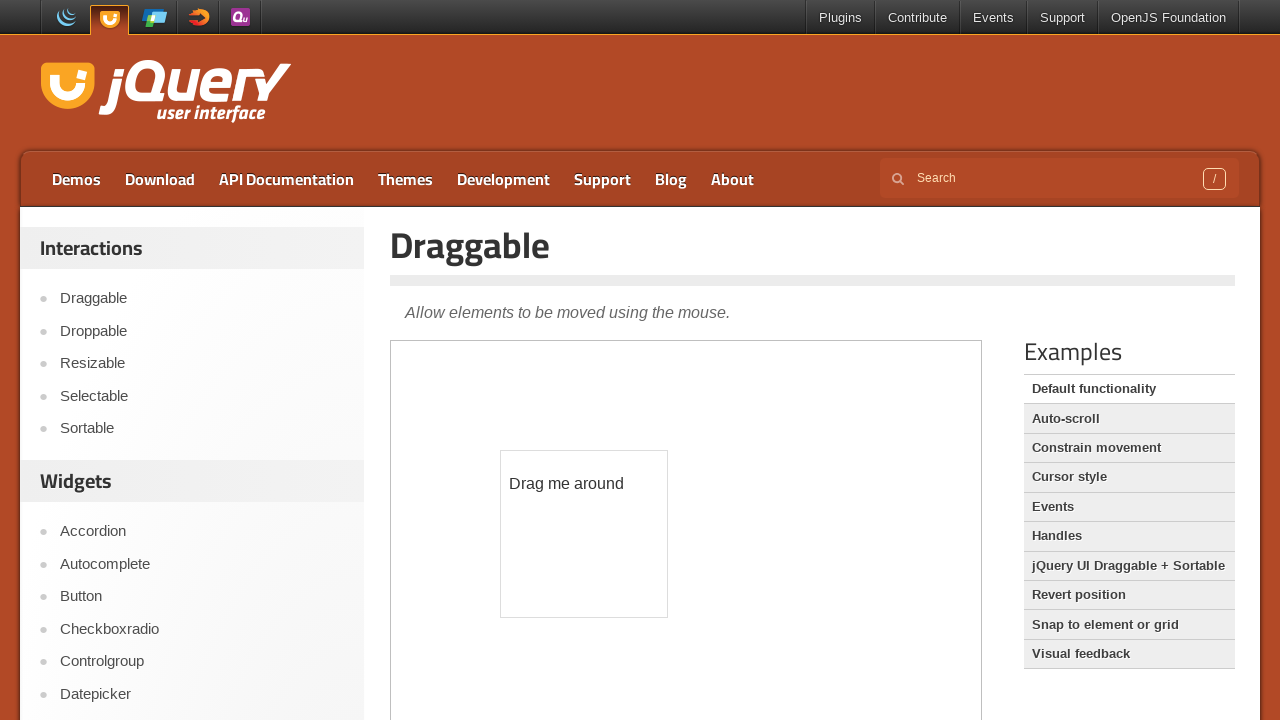

Released mouse button, completing drag and drop at (584, 534)
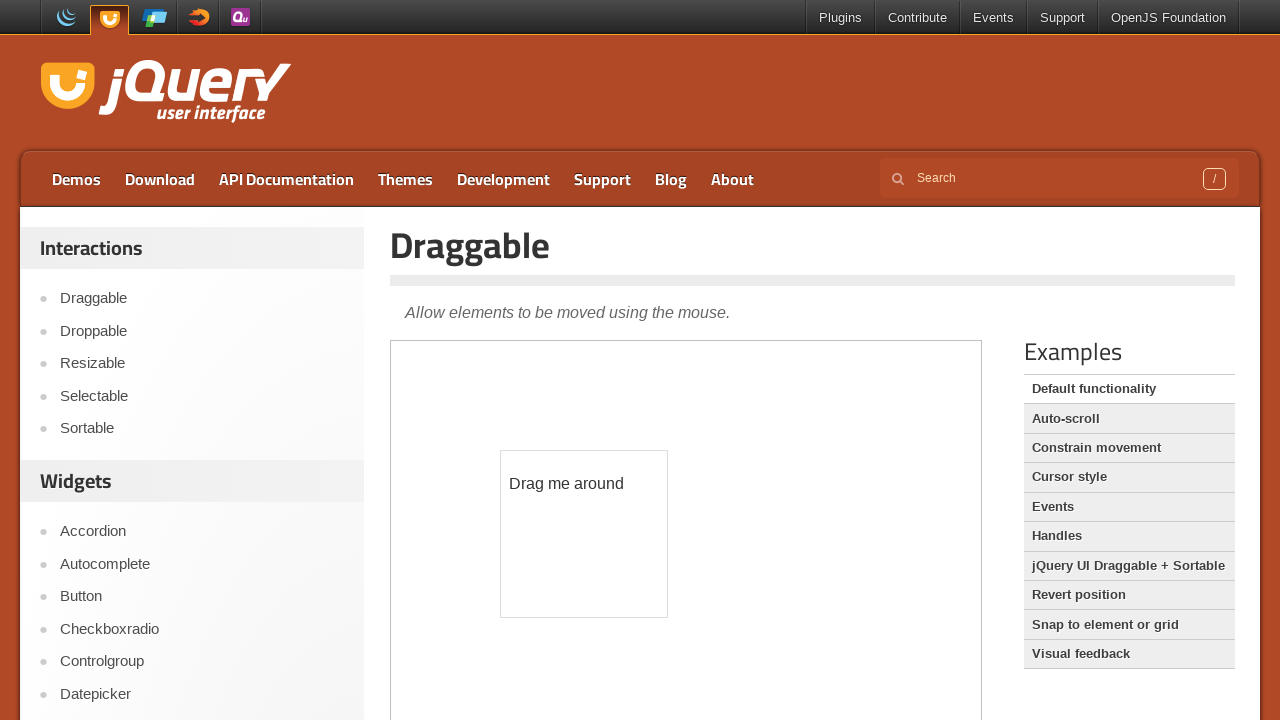

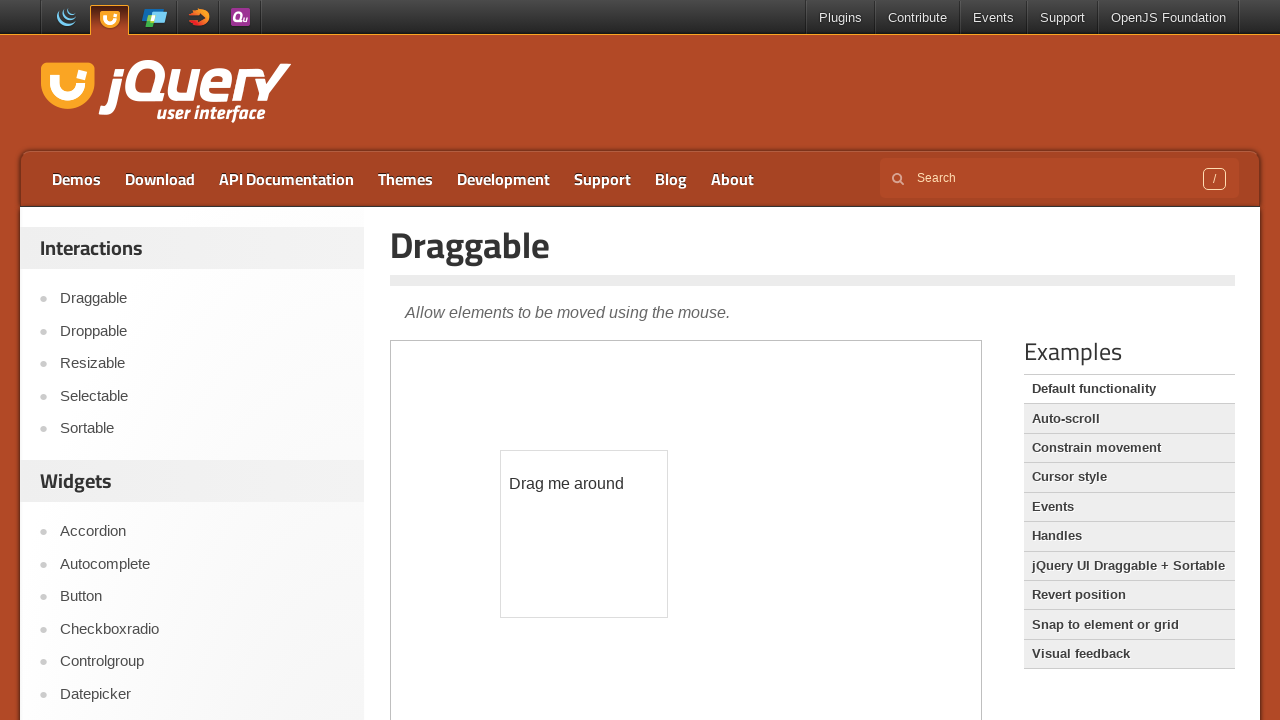